Tests dropdown selection functionality including single-select and multi-select dropdowns, demonstrating various selection methods

Starting URL: https://www.hyrtutorials.com/p/html-dropdown-elements-practice.html

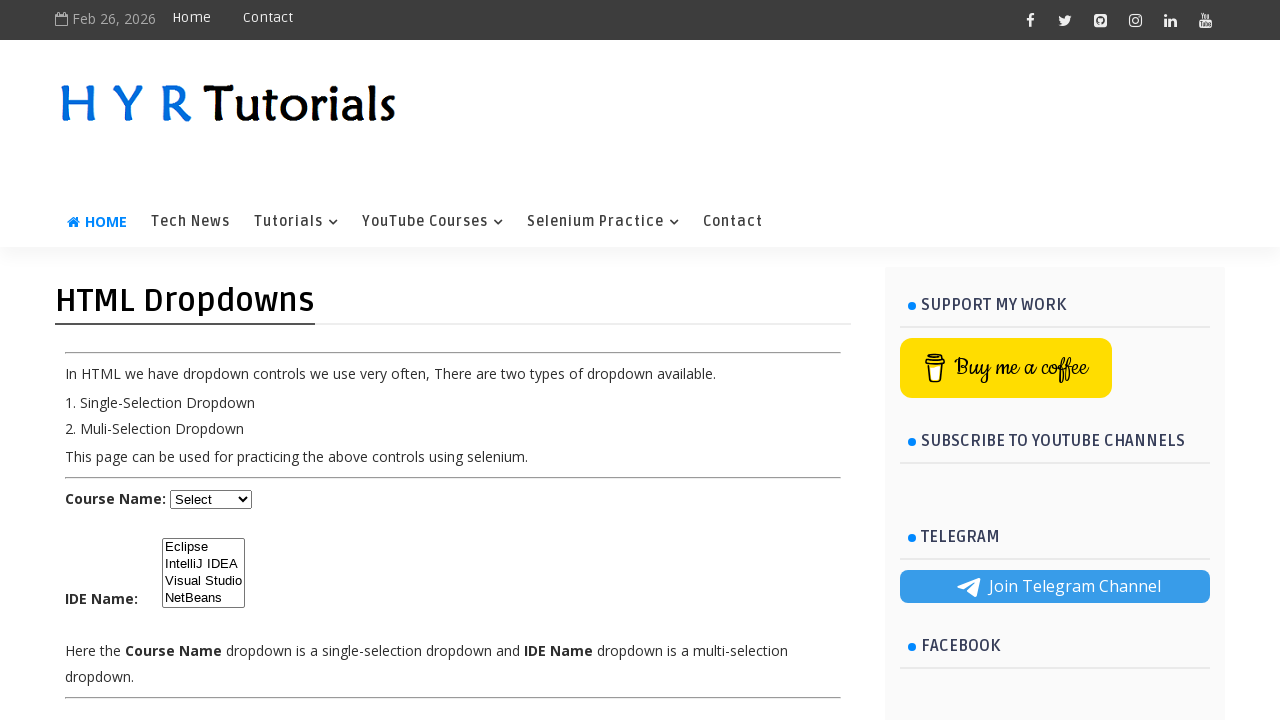

Selected 'java' from course dropdown by value on select#course
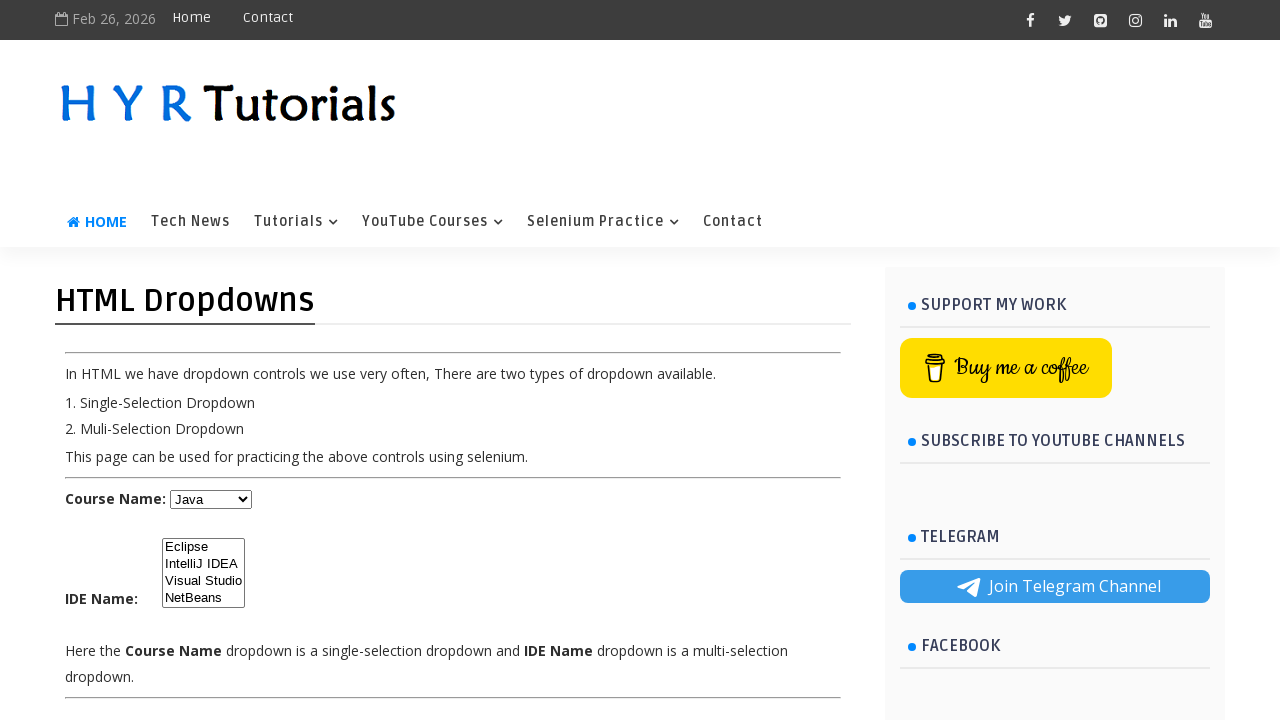

Waited 1000ms between selections
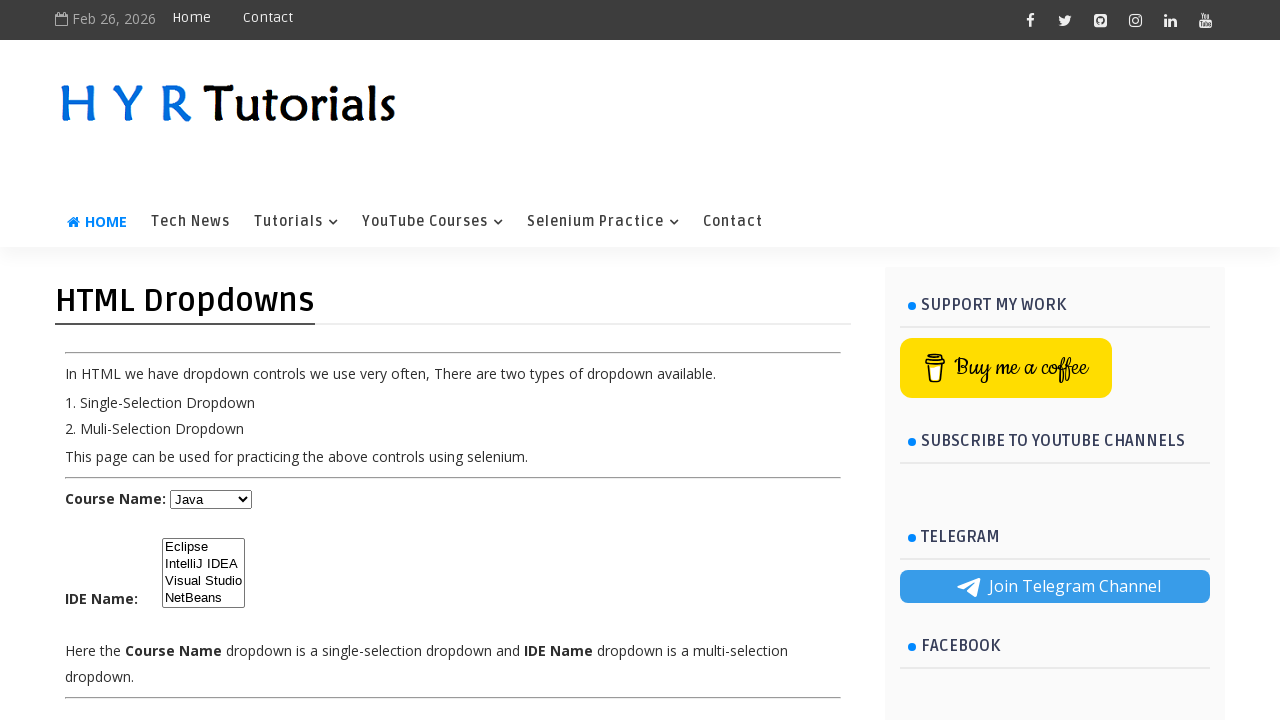

Selected course dropdown option by index 4 on select#course
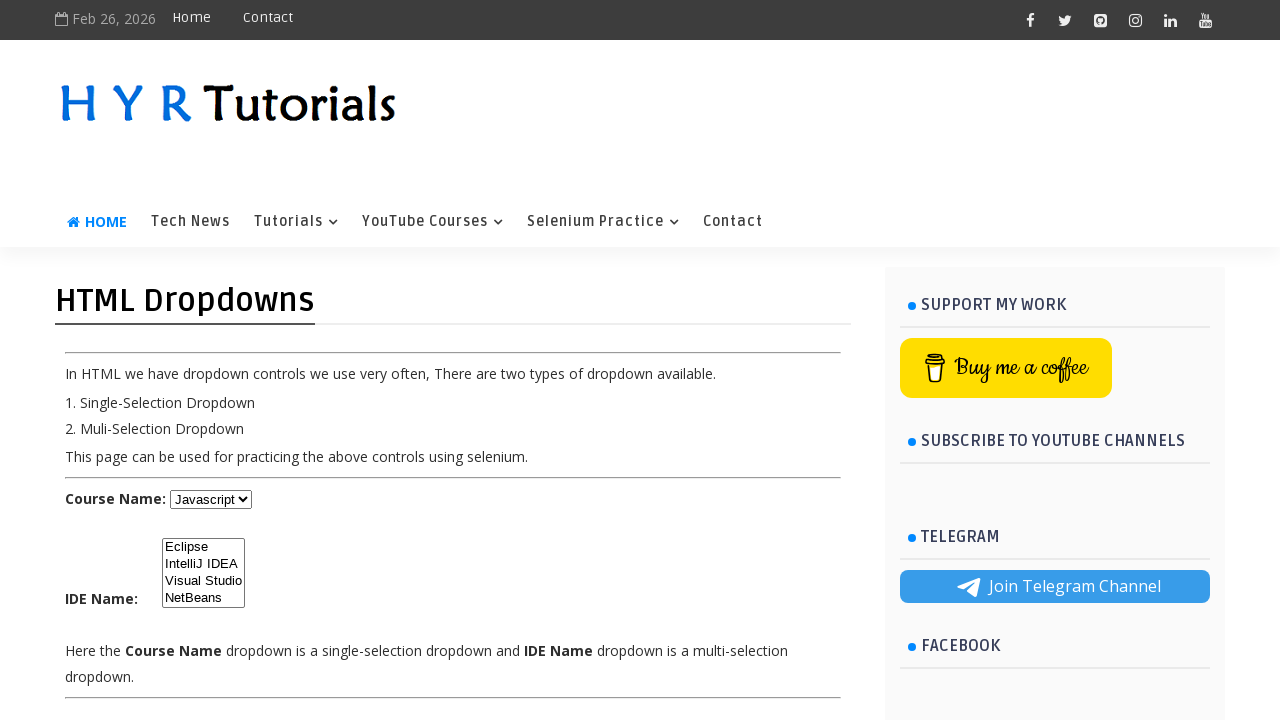

Waited 1000ms between selections
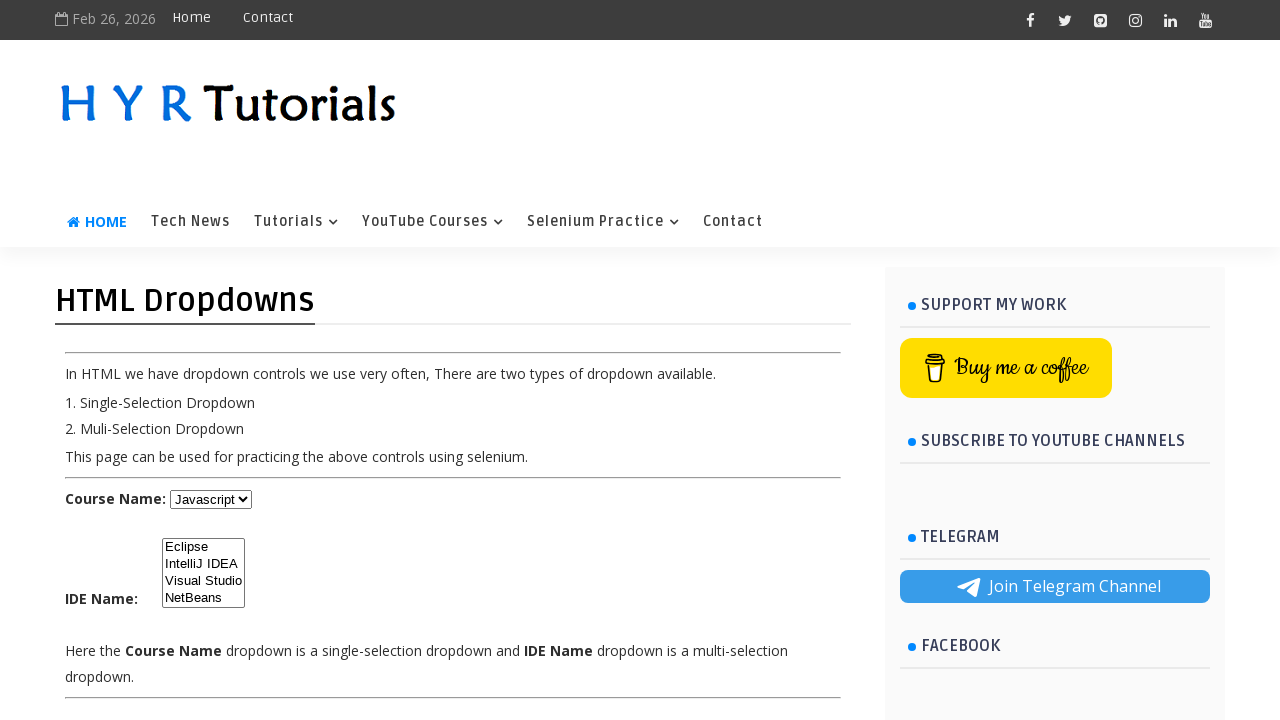

Selected 'Dot Net' from course dropdown by label on select#course
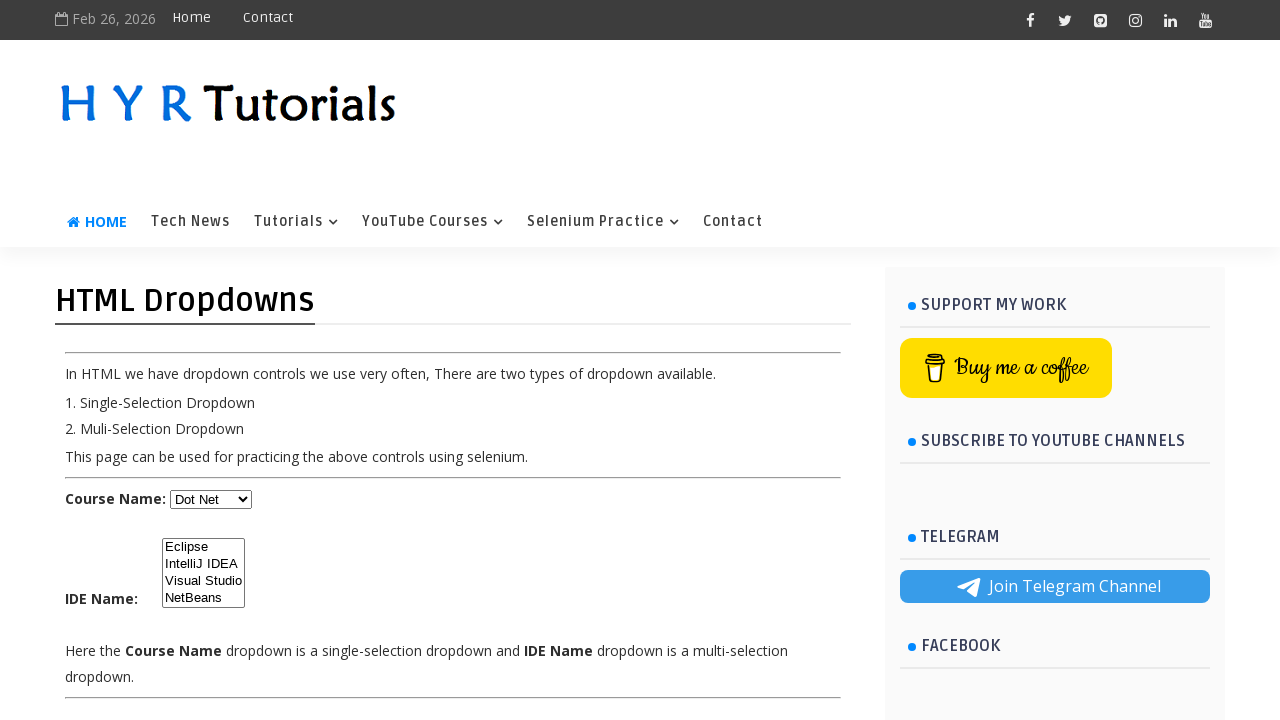

Waited 1000ms before multi-select operations
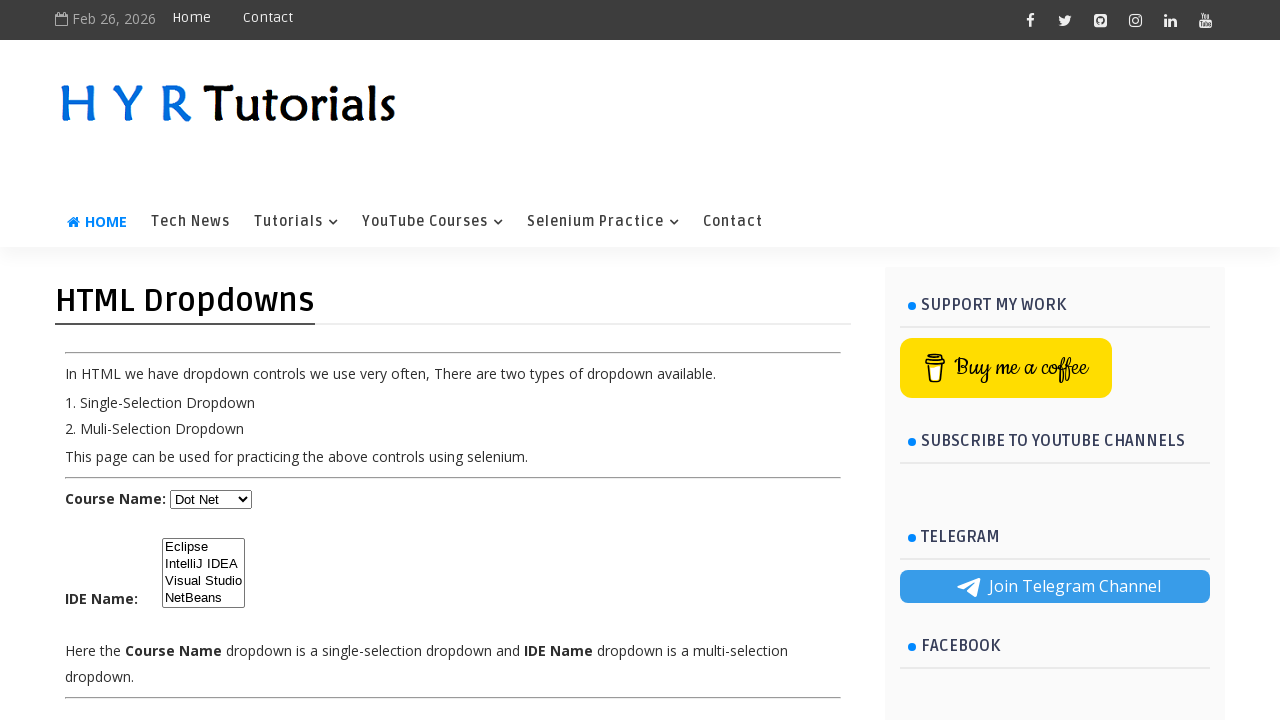

Selected 'Eclipse' from IDE multi-select dropdown on select#ide
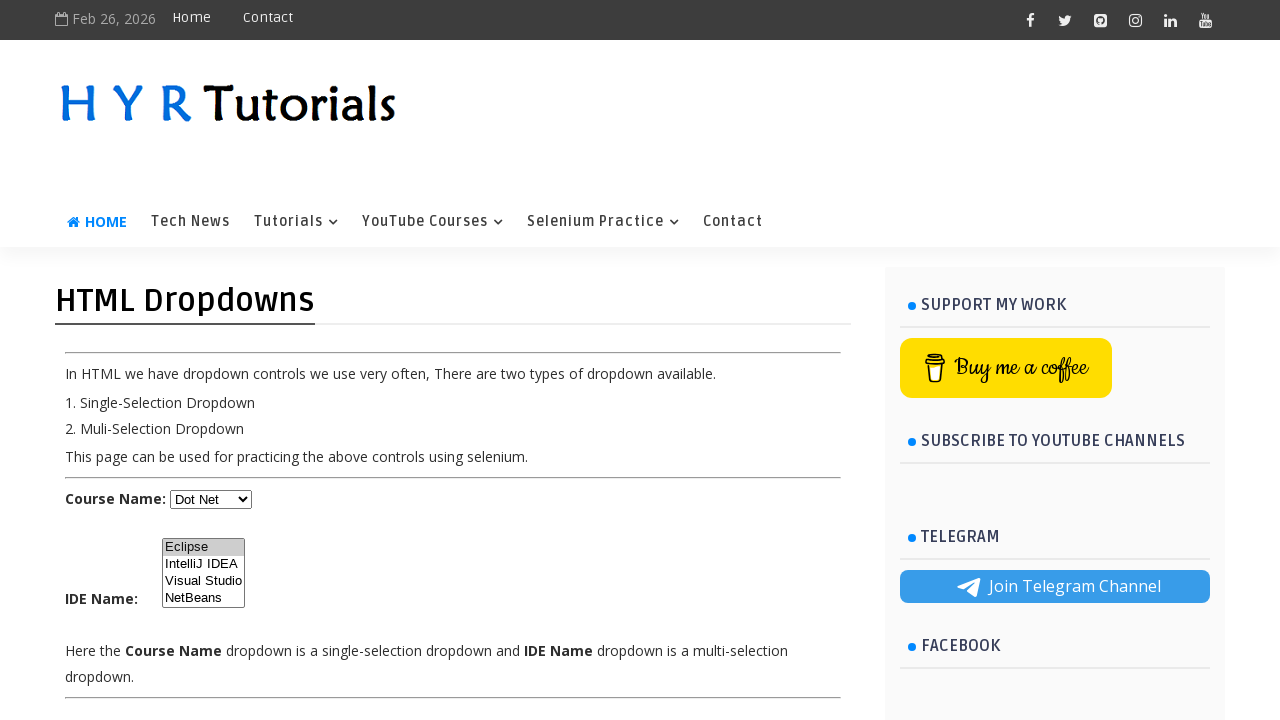

Waited 1000ms between selections
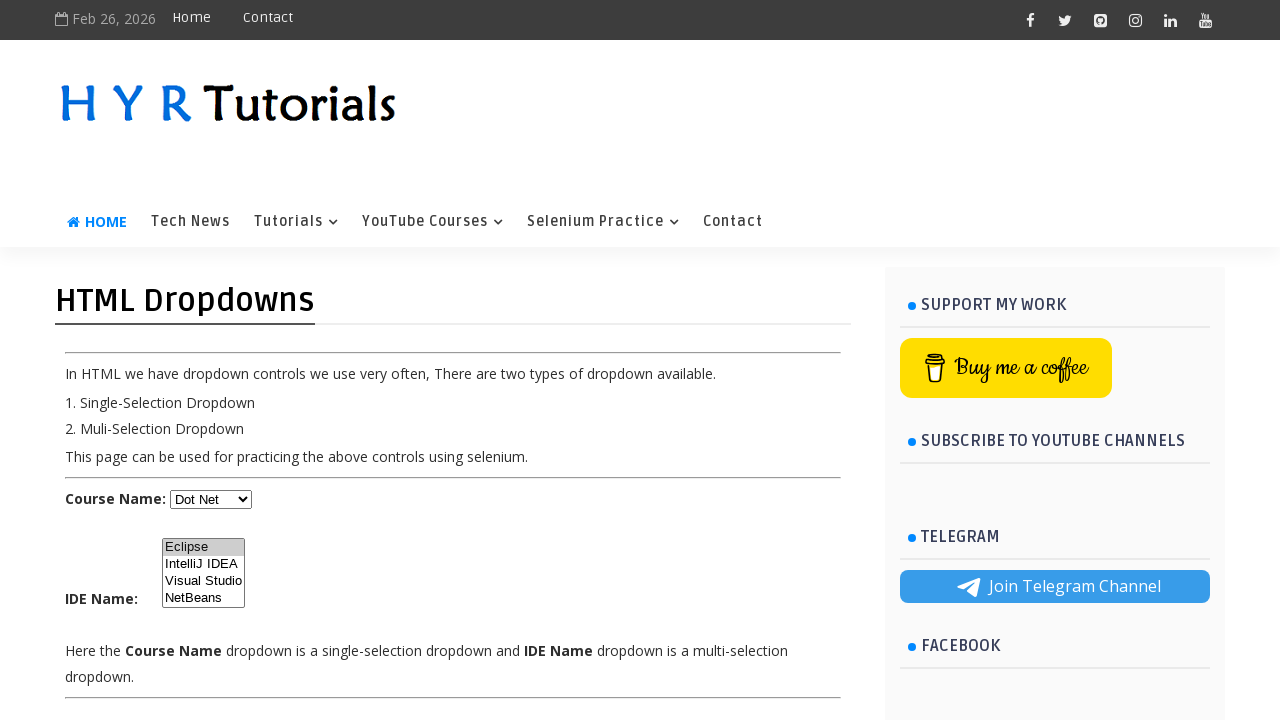

Selected 'Eclipse' and 'IntelliJ IDEA' from IDE multi-select dropdown on select#ide
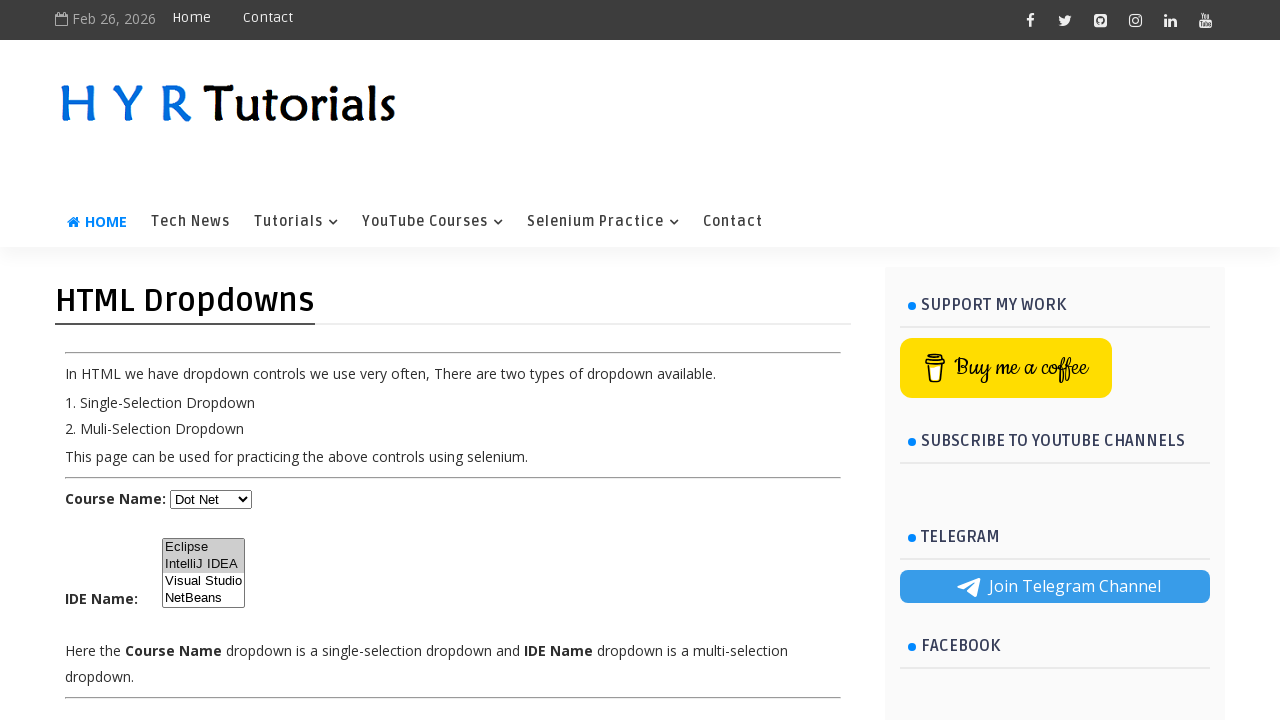

Selected 'Visual Studio' by value with force=False on select#ide
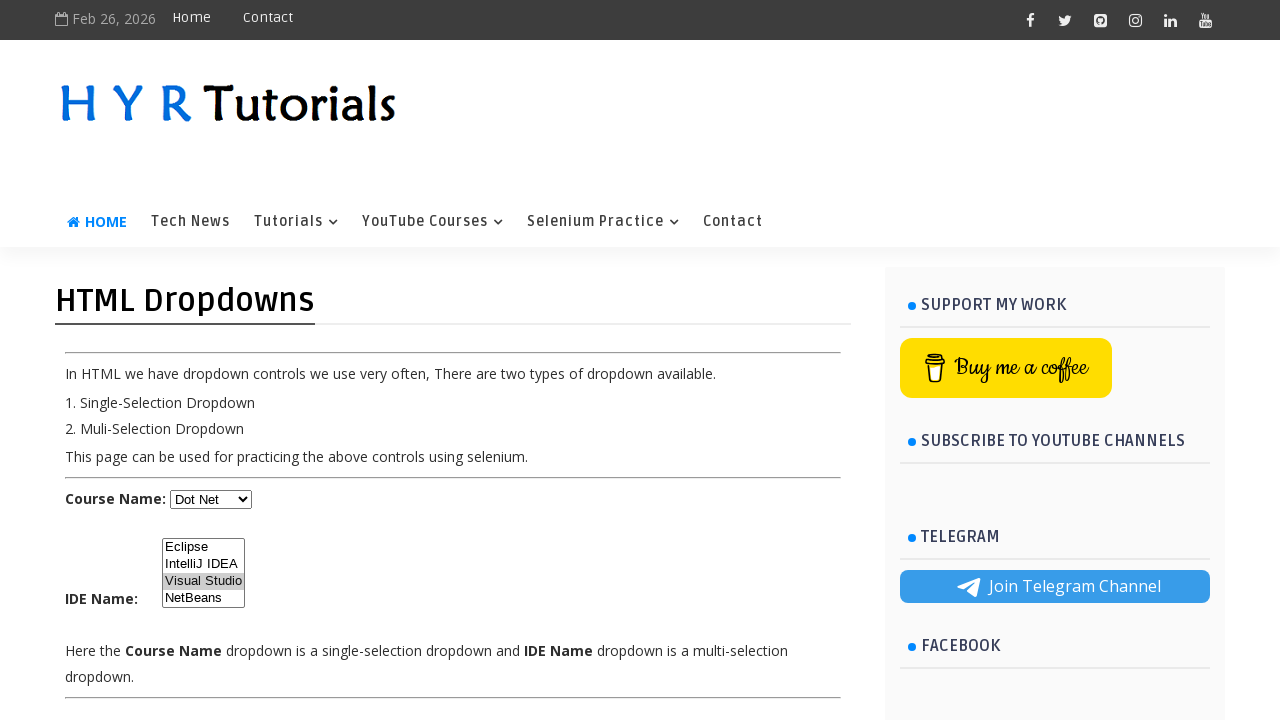

Selected 'Eclipse', 'IntelliJ IDEA', and 'Visual Studio' from IDE multi-select dropdown on select#ide
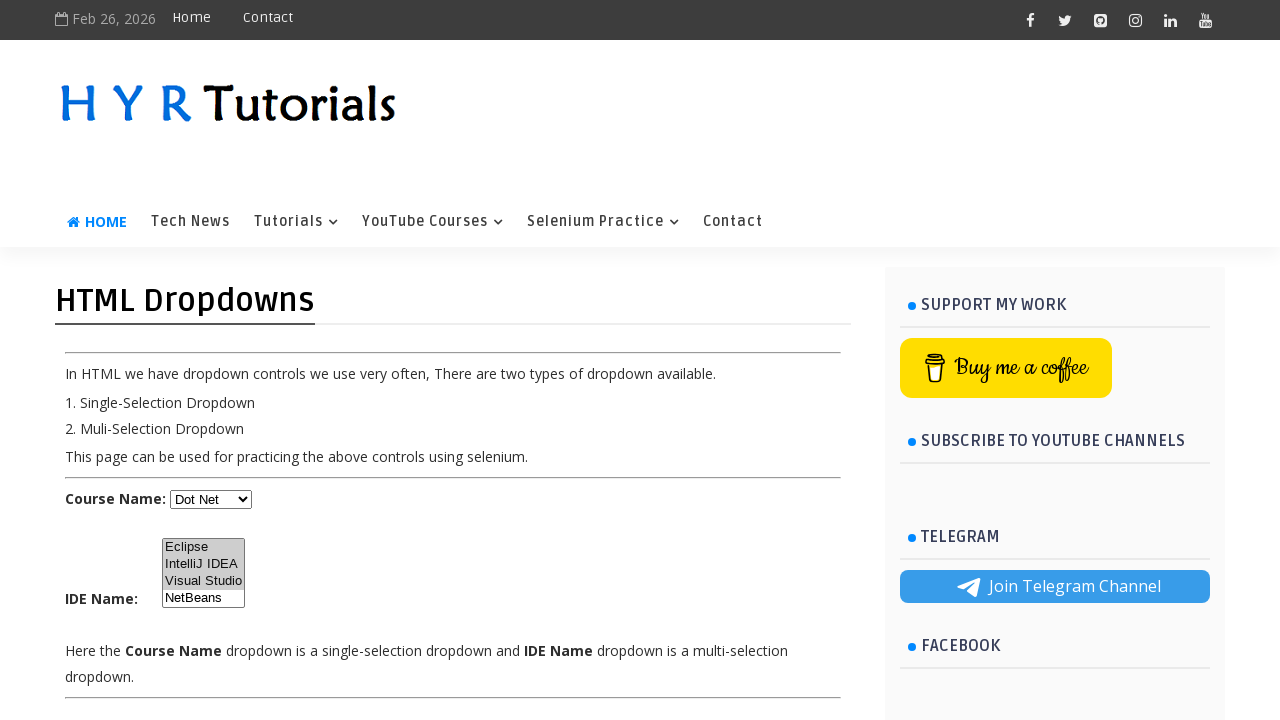

Waited 1000ms before deselecting
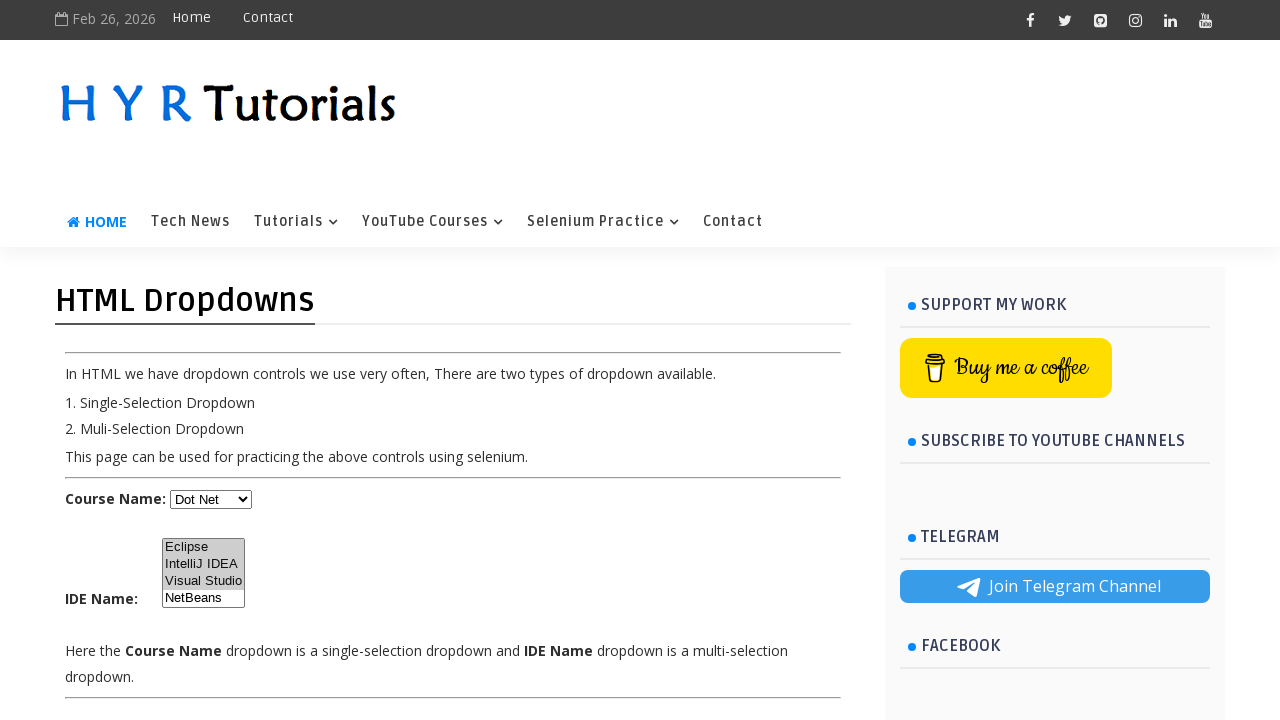

Deselected 'Visual Studio', keeping 'Eclipse' and 'IntelliJ IDEA' selected on select#ide
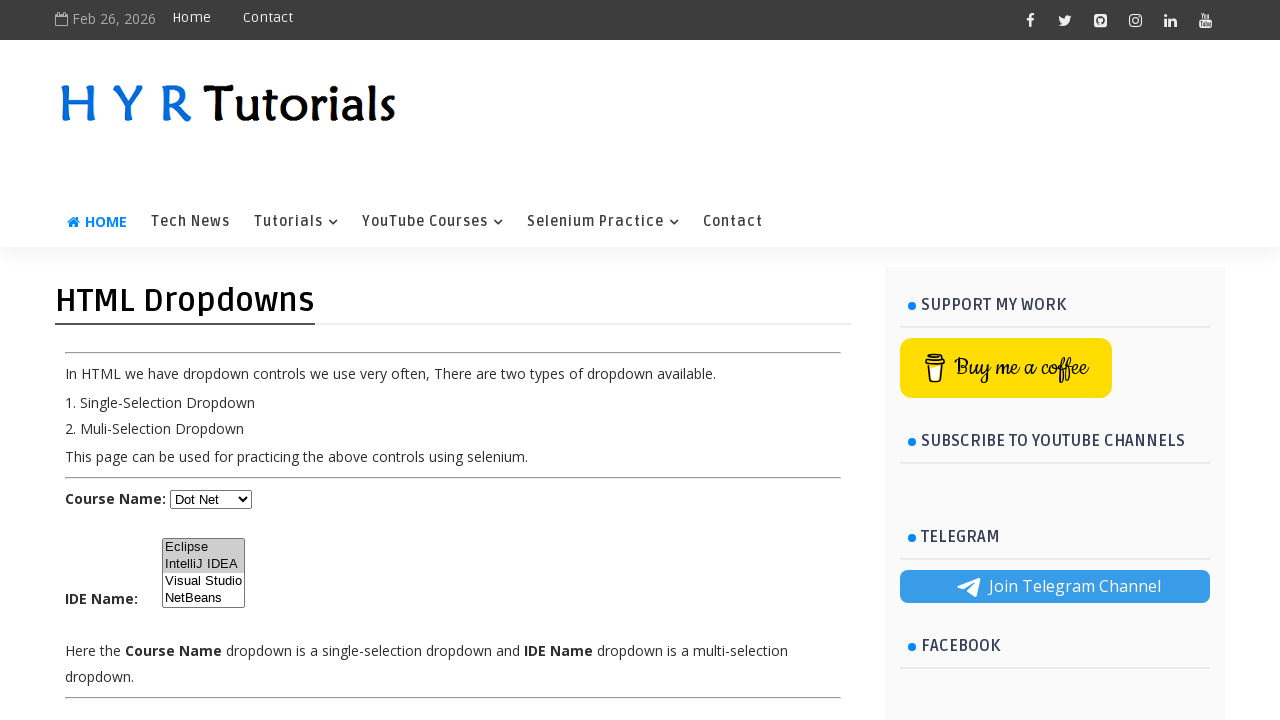

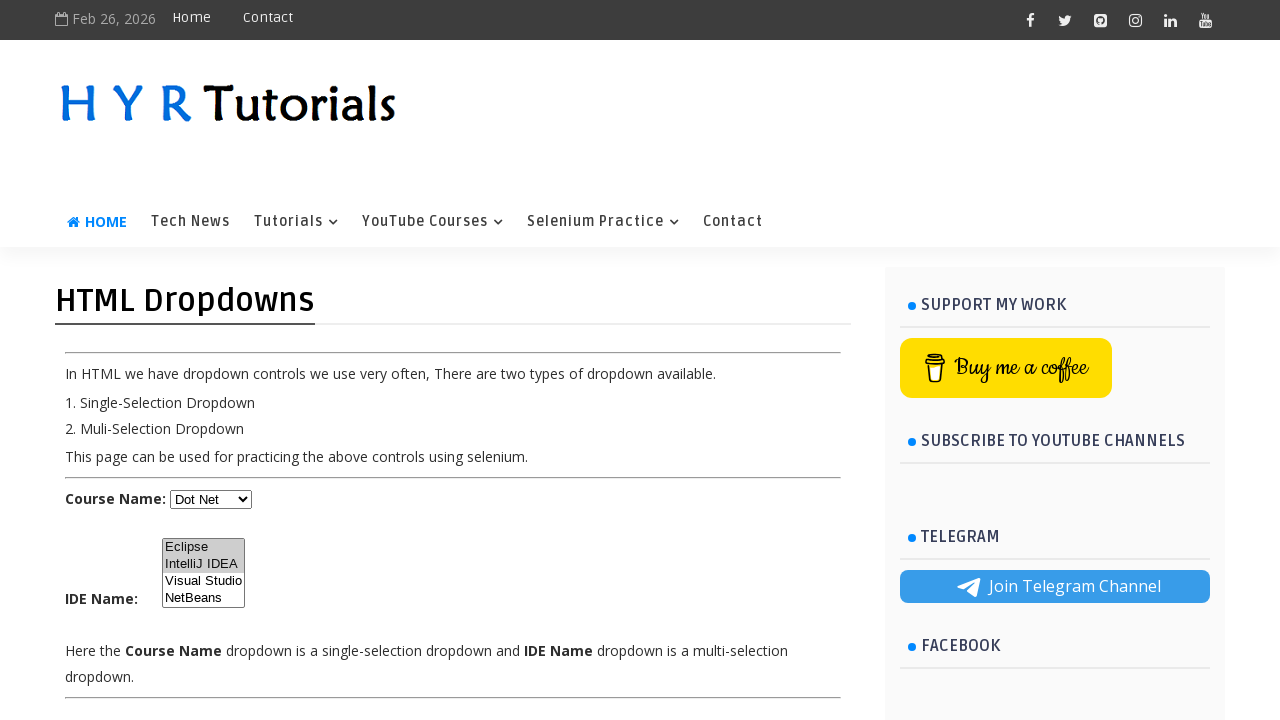